Navigates to Gmail homepage and gets the page title

Starting URL: https://www.gmail.com

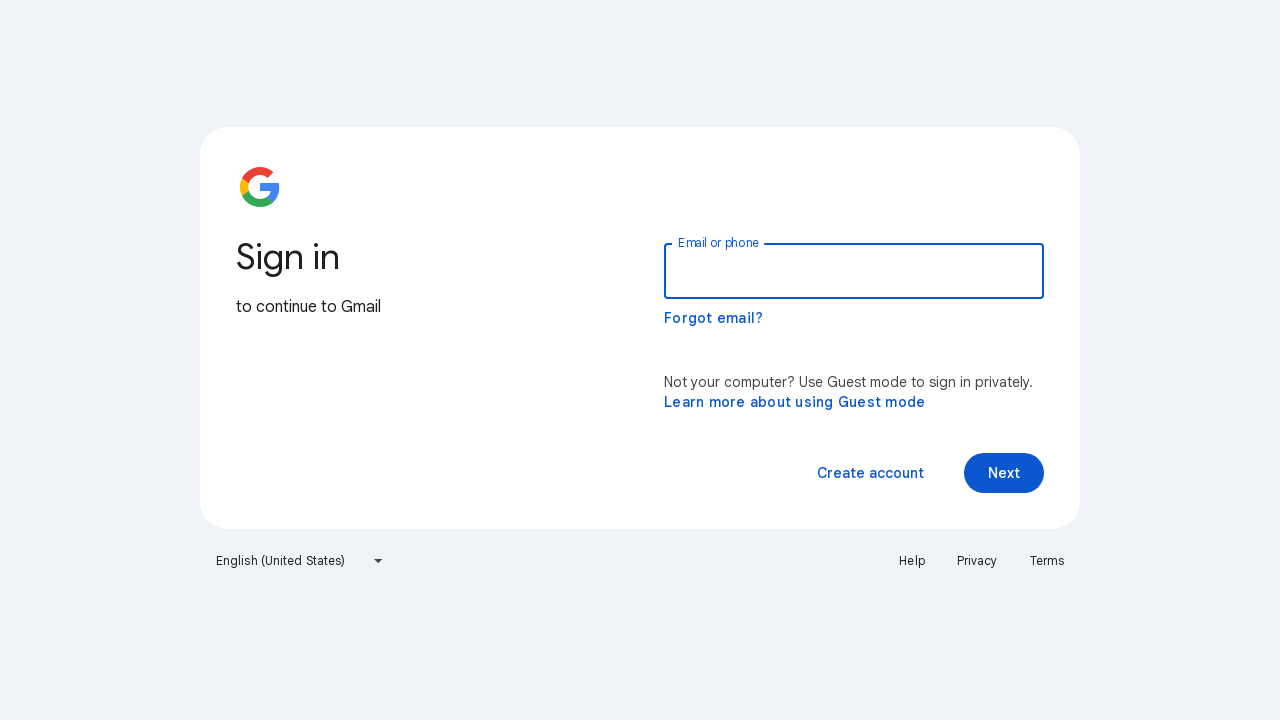

Navigated to Gmail homepage
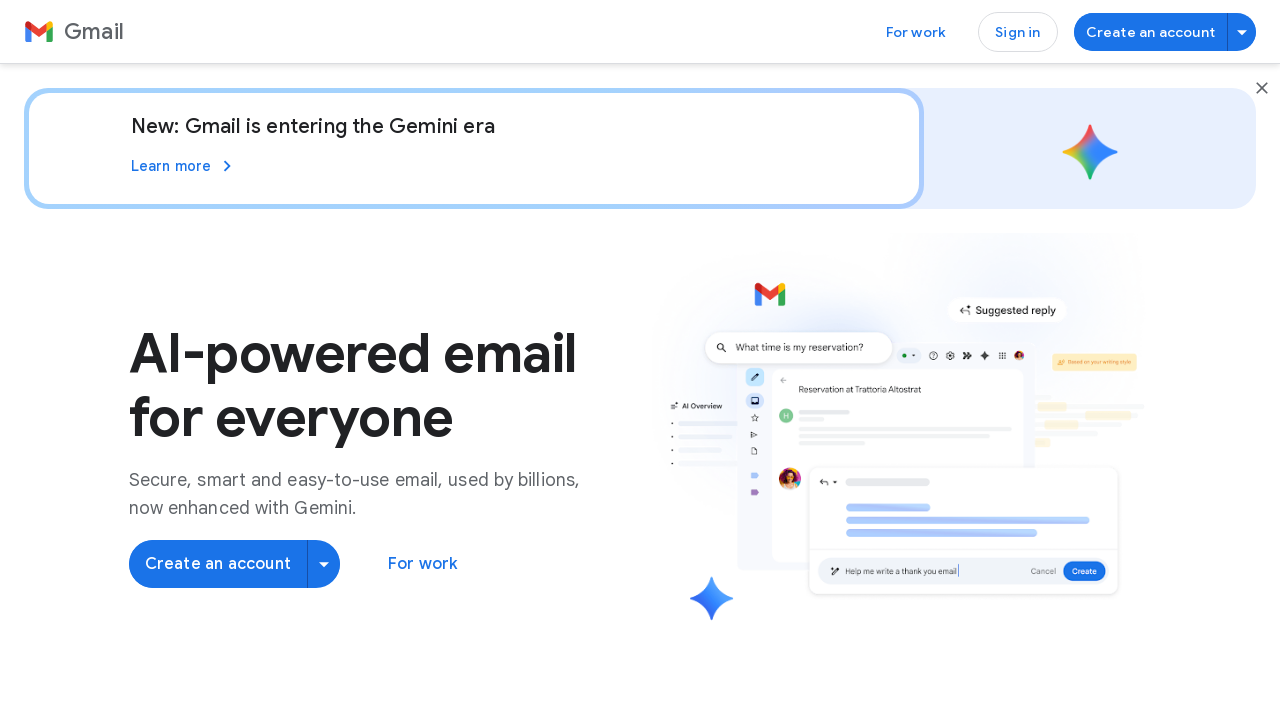

Retrieved page title to verify navigation
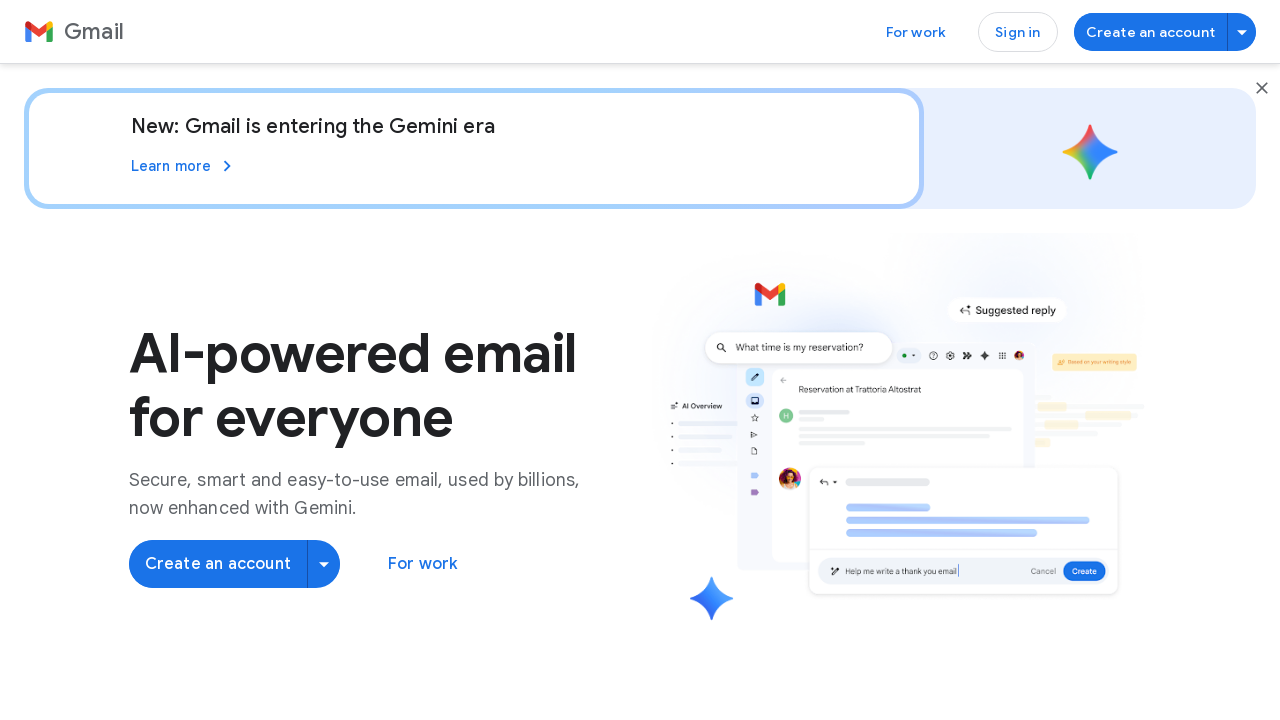

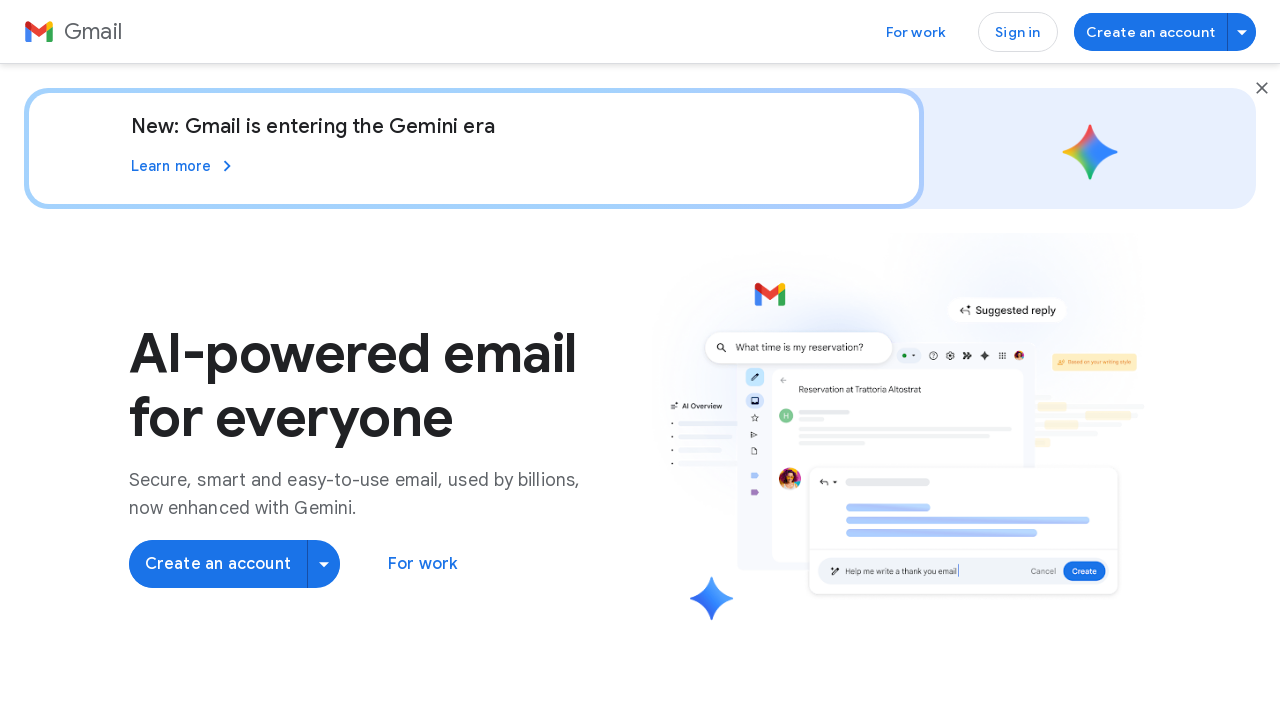